Tests dropdown/select menu functionality by scrolling to a select element and choosing "Yellow" from the old-style select menu on the DemoQA site.

Starting URL: https://demoqa.com/select-menu

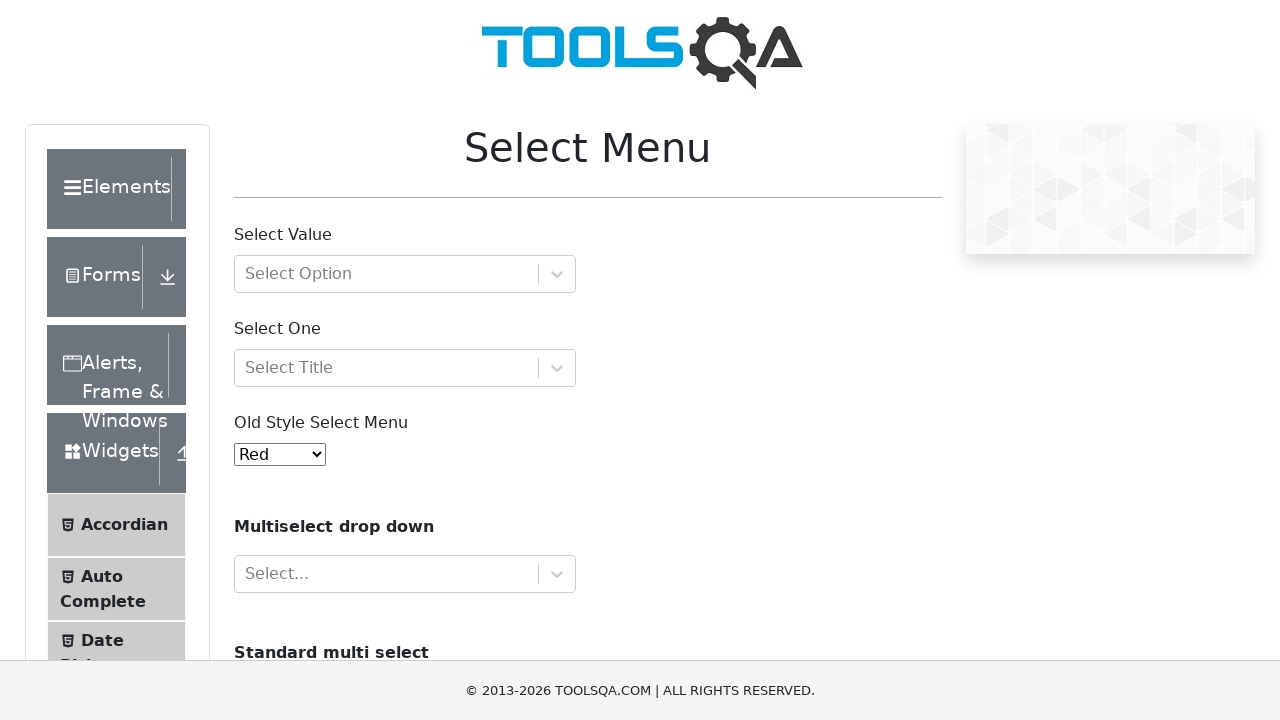

Scrolled down 300 pixels to reveal the select menu
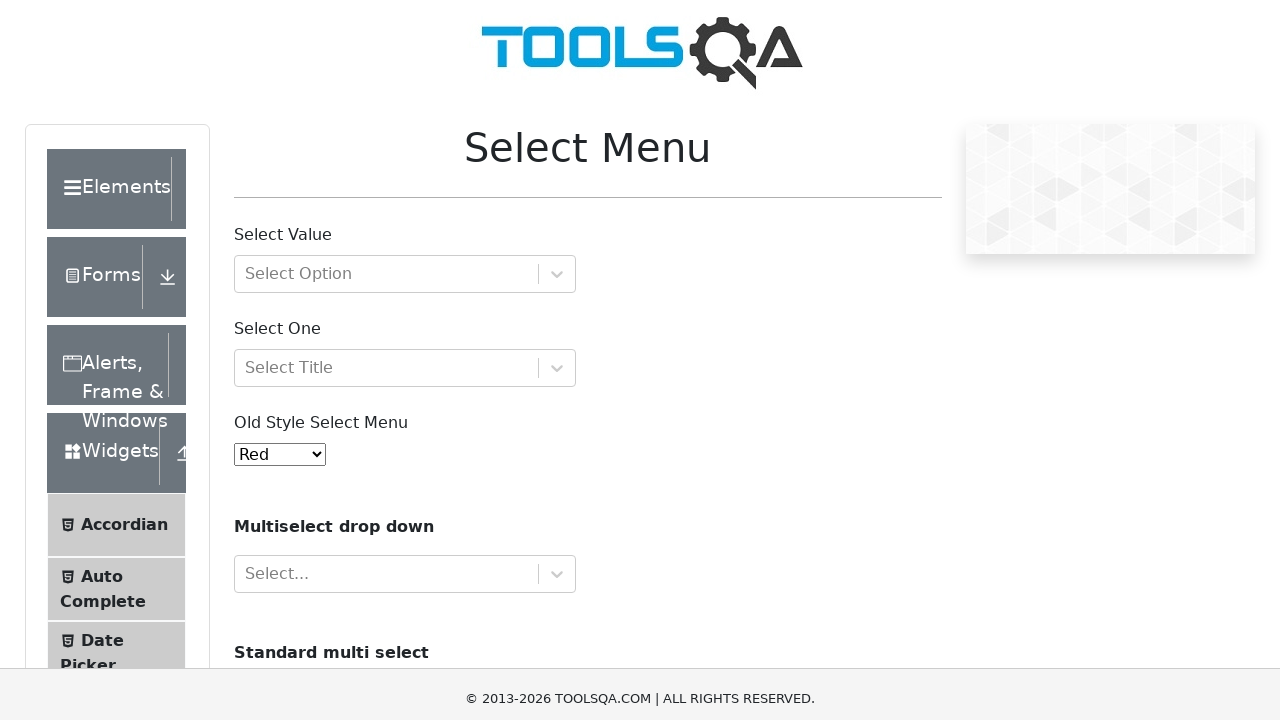

Old-style select menu element loaded and is visible
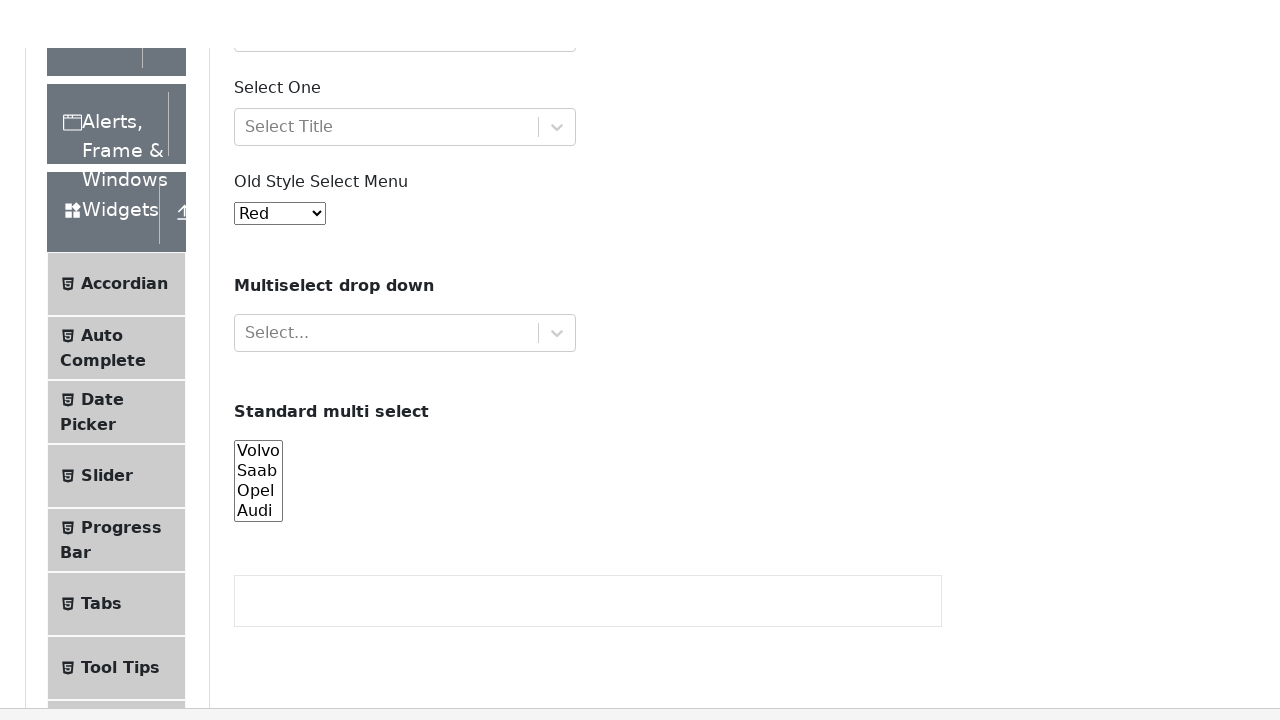

Selected 'Yellow' from the old-style select menu on #oldSelectMenu
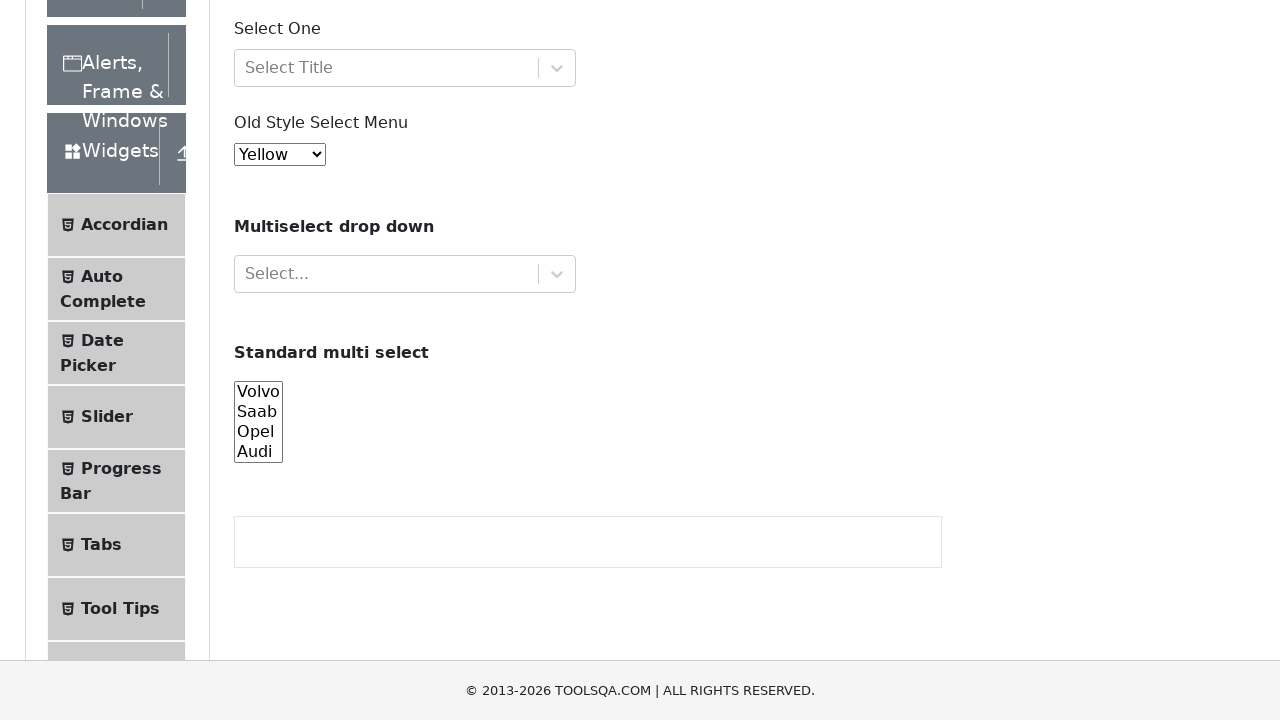

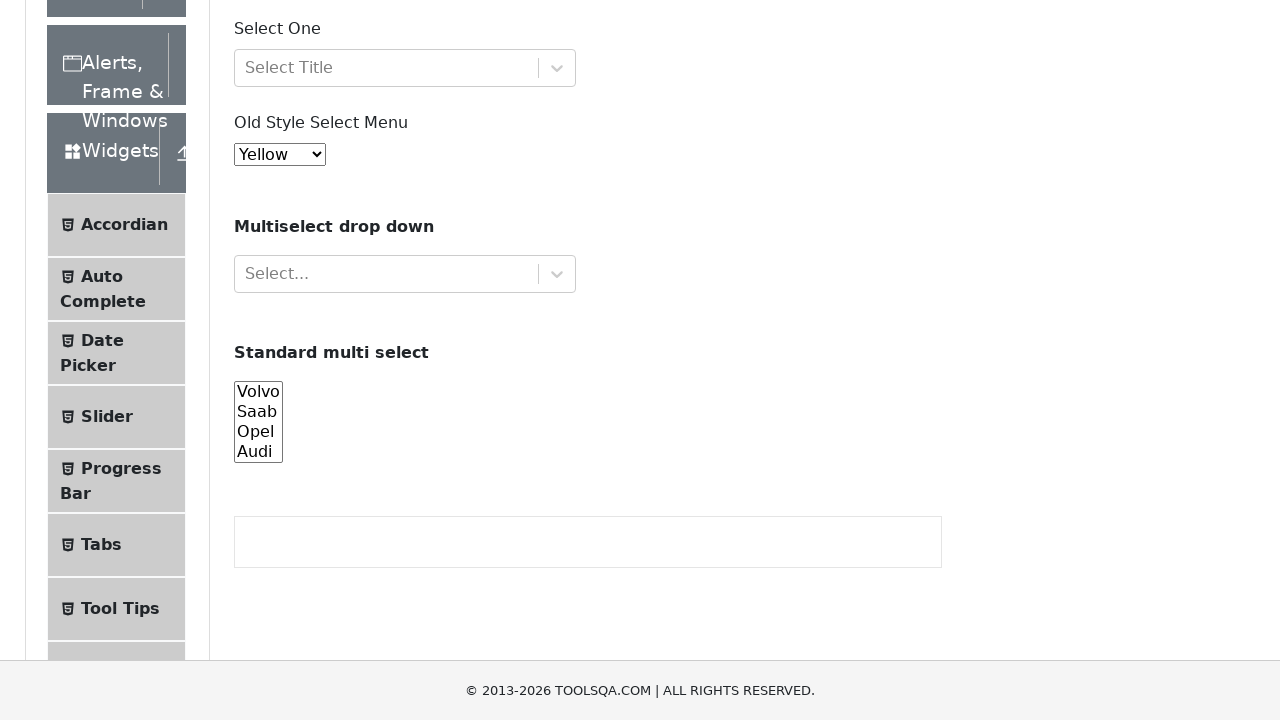